Tests contact form validation by clicking submit without filling fields, verifying error messages appear, then populating mandatory fields and verifying errors disappear.

Starting URL: http://jupiter.cloud.planittesting.com

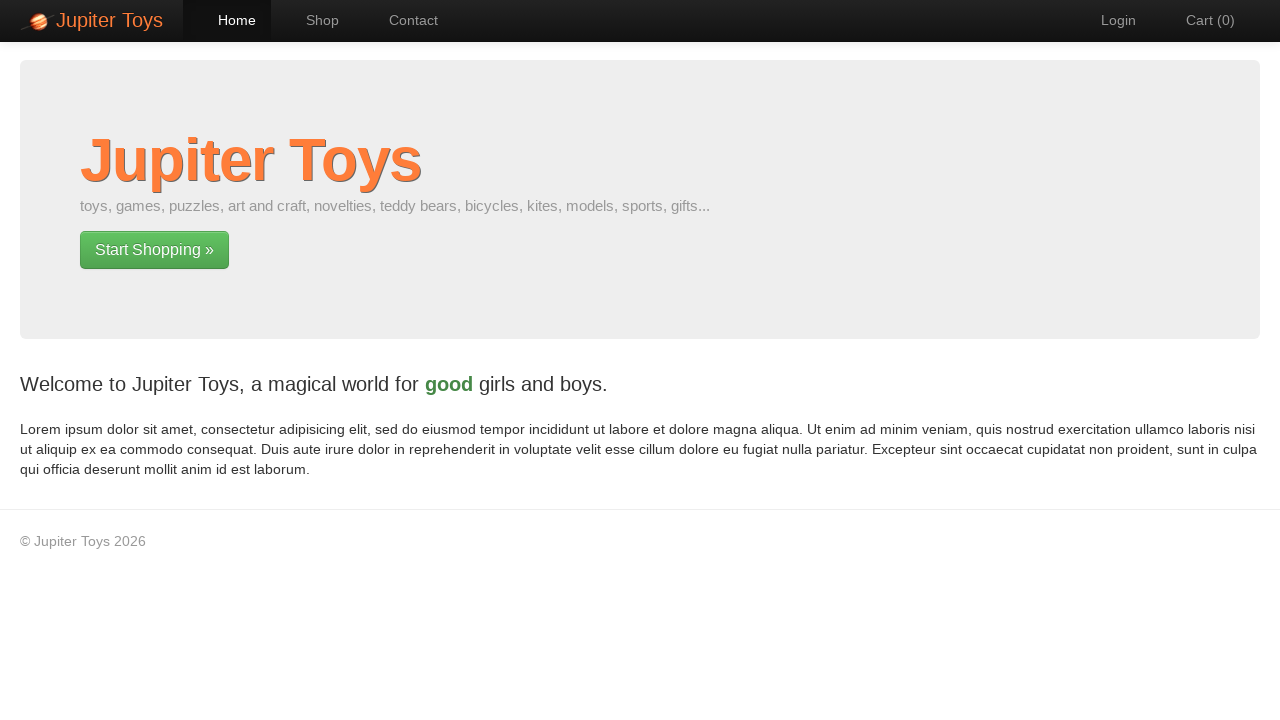

Clicked navigation link to contact page at (404, 20) on #nav-contact
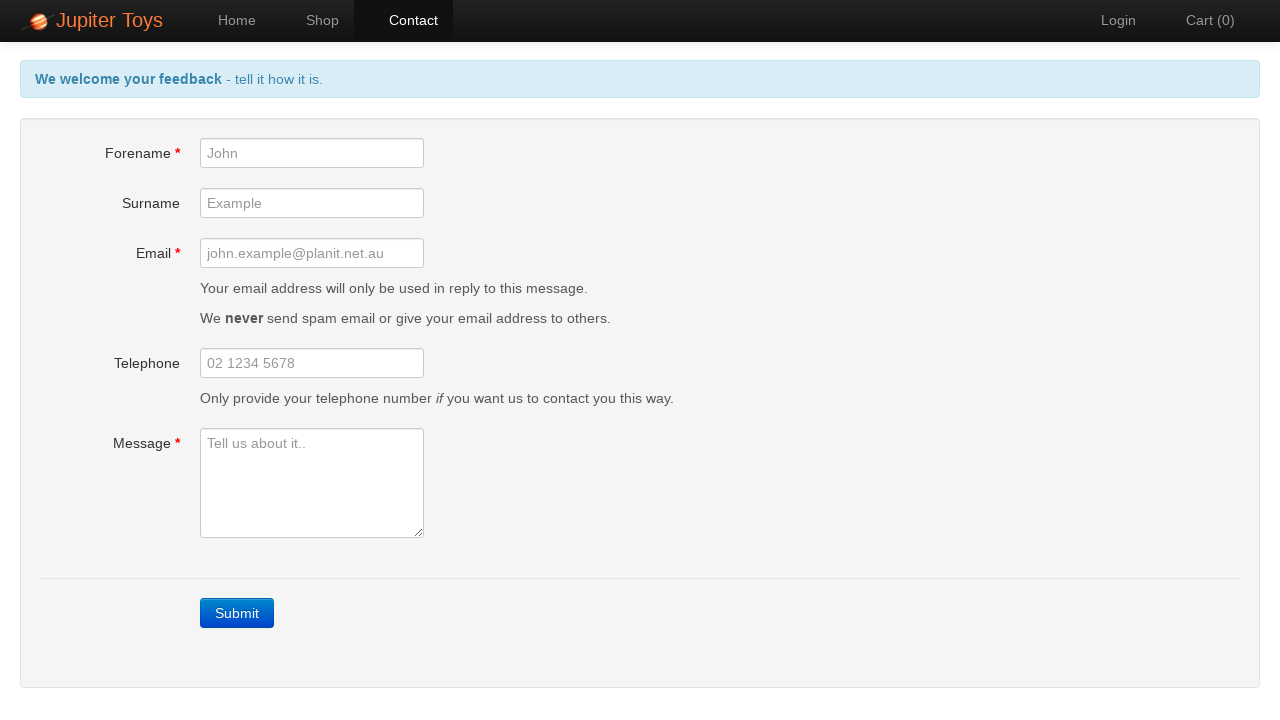

Submit button became visible
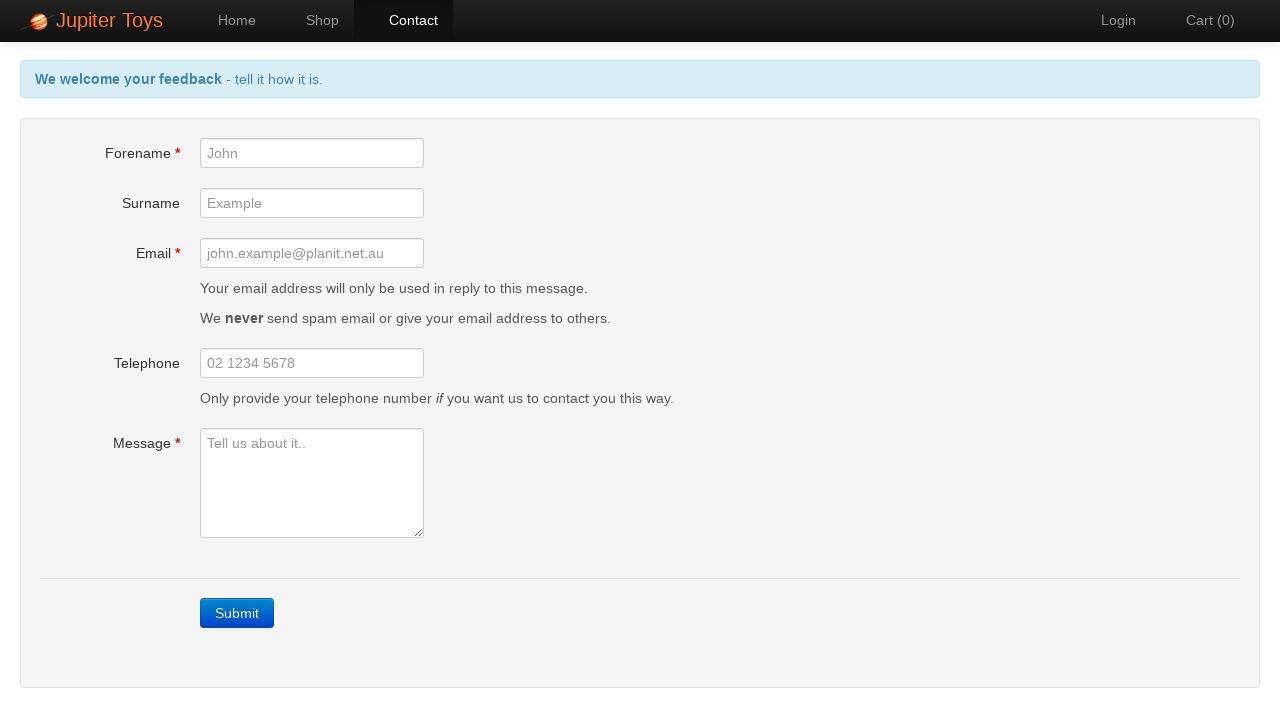

Clicked submit button without filling any fields to trigger validation at (237, 613) on a.btn-contact.btn.btn-primary
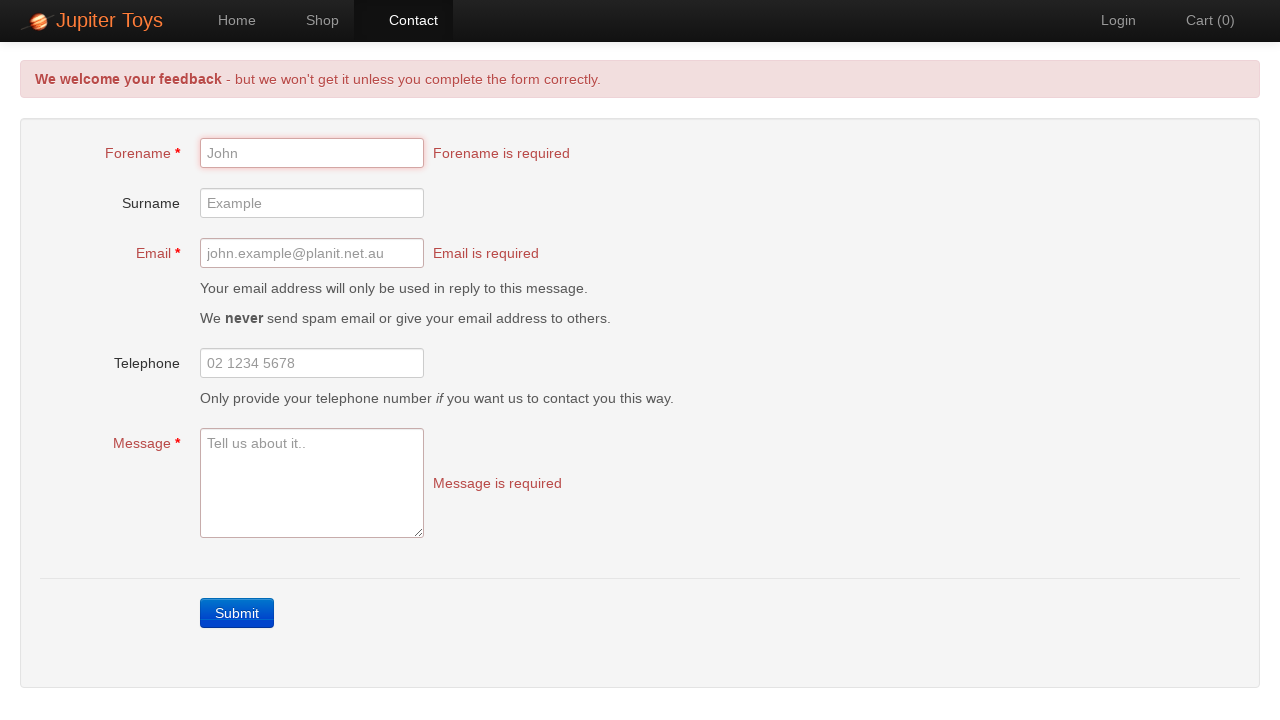

Error messages appeared on the form
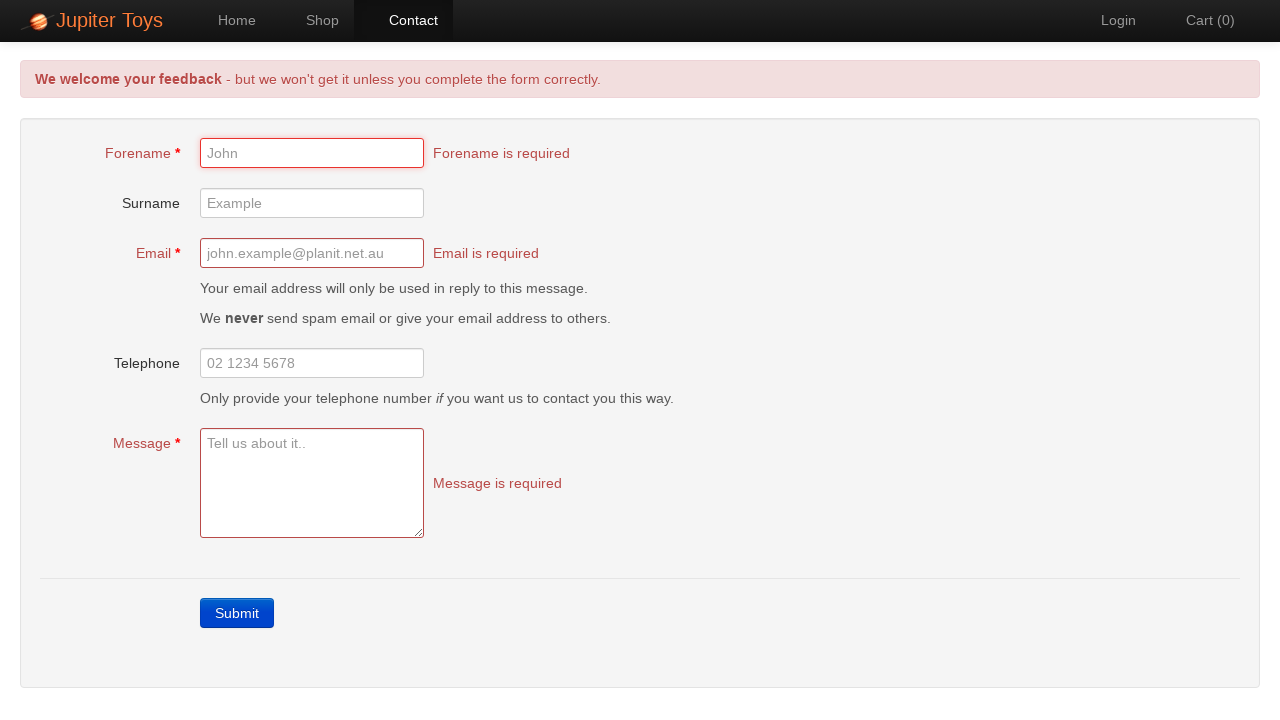

Filled forename field with 'Michael Thompson' on #forename
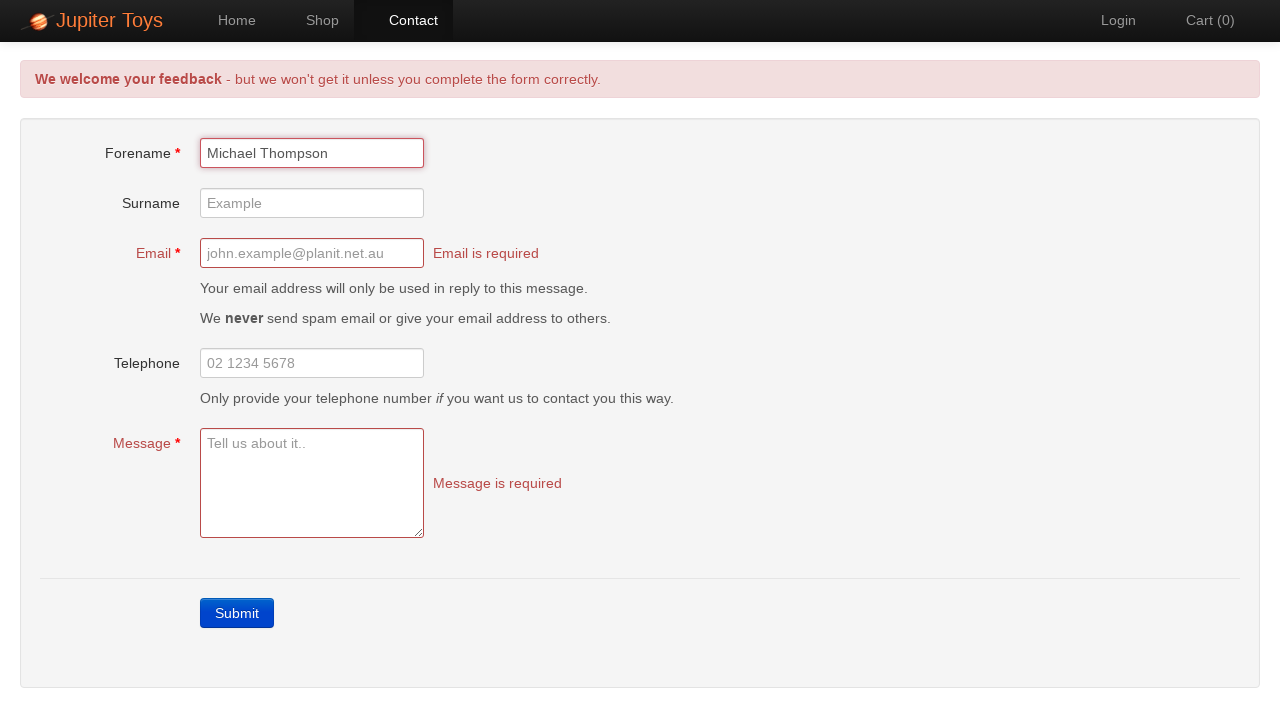

Filled email field with 'michael.thompson@testmail.com' on #email
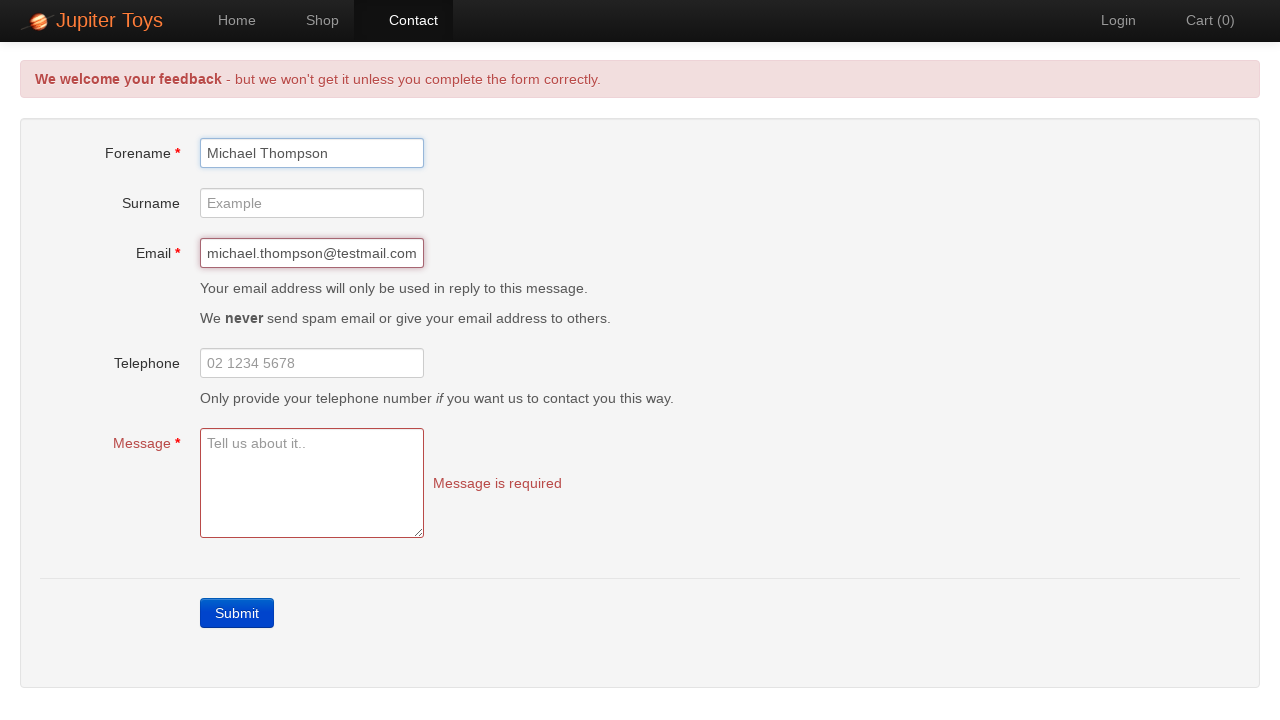

Filled message field with test message on #message
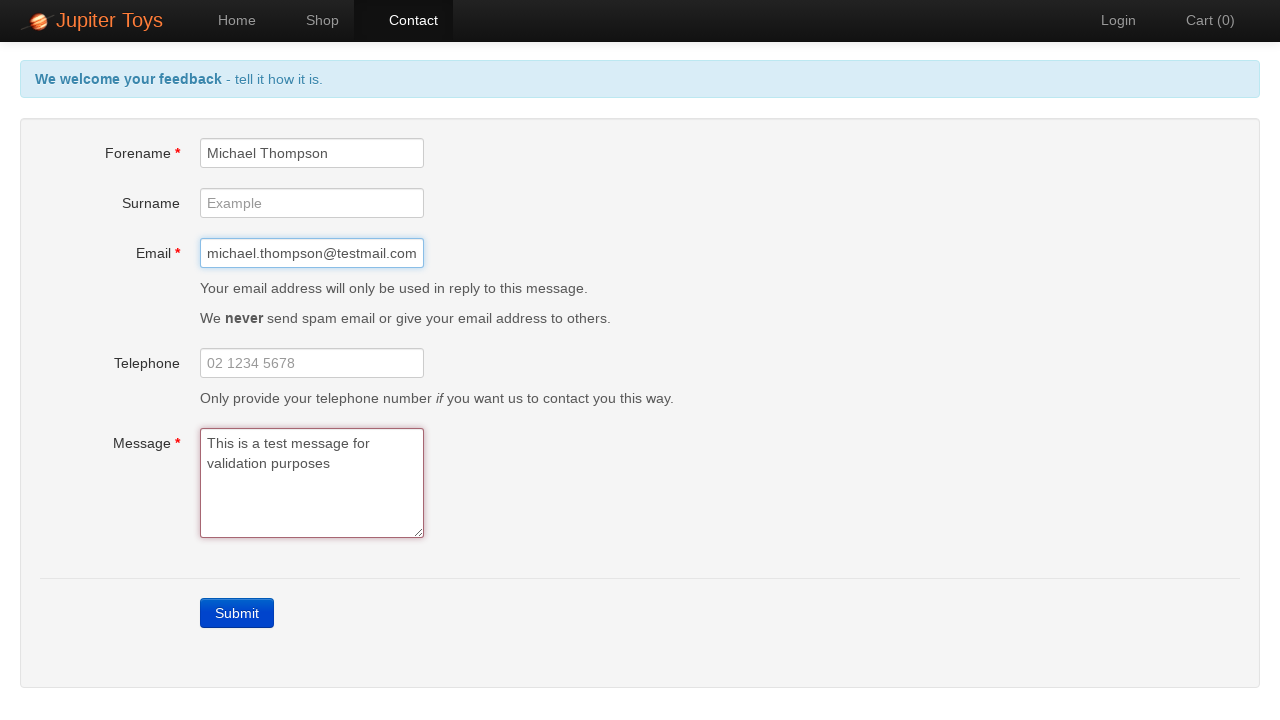

Clicked outside message field to trigger validation update at (100, 100) on body
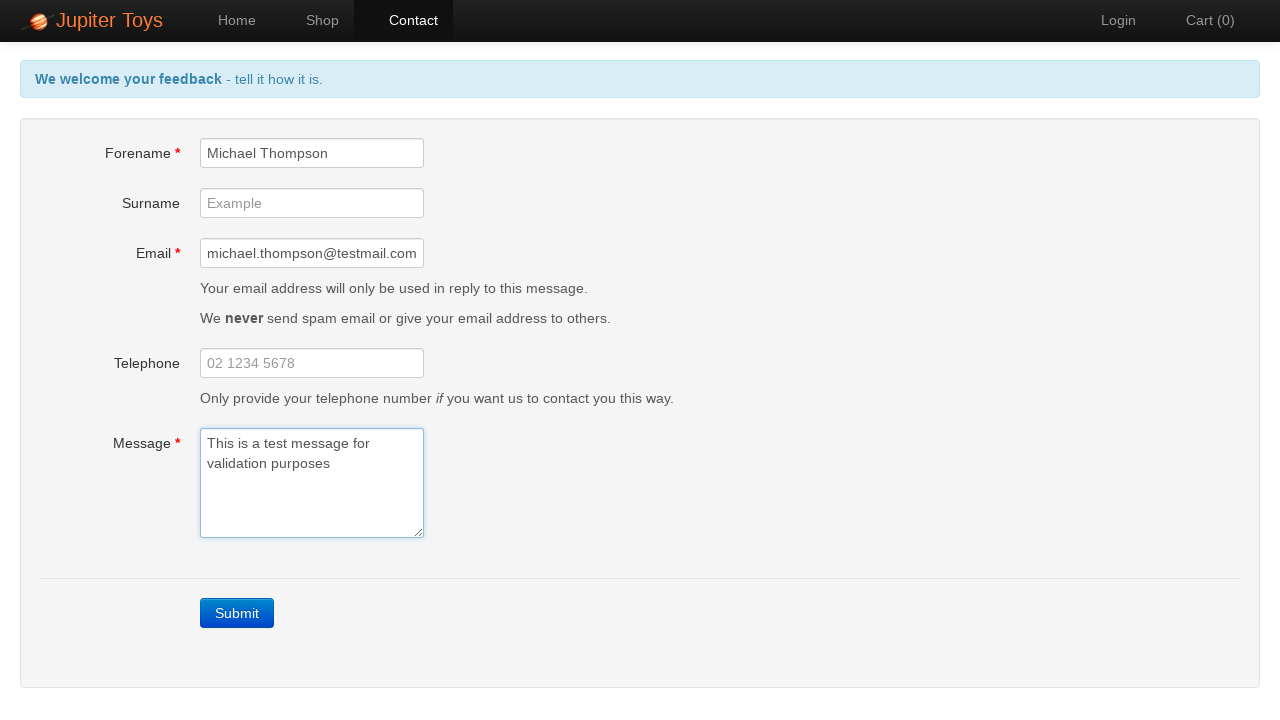

Validation errors disappeared after filling mandatory fields
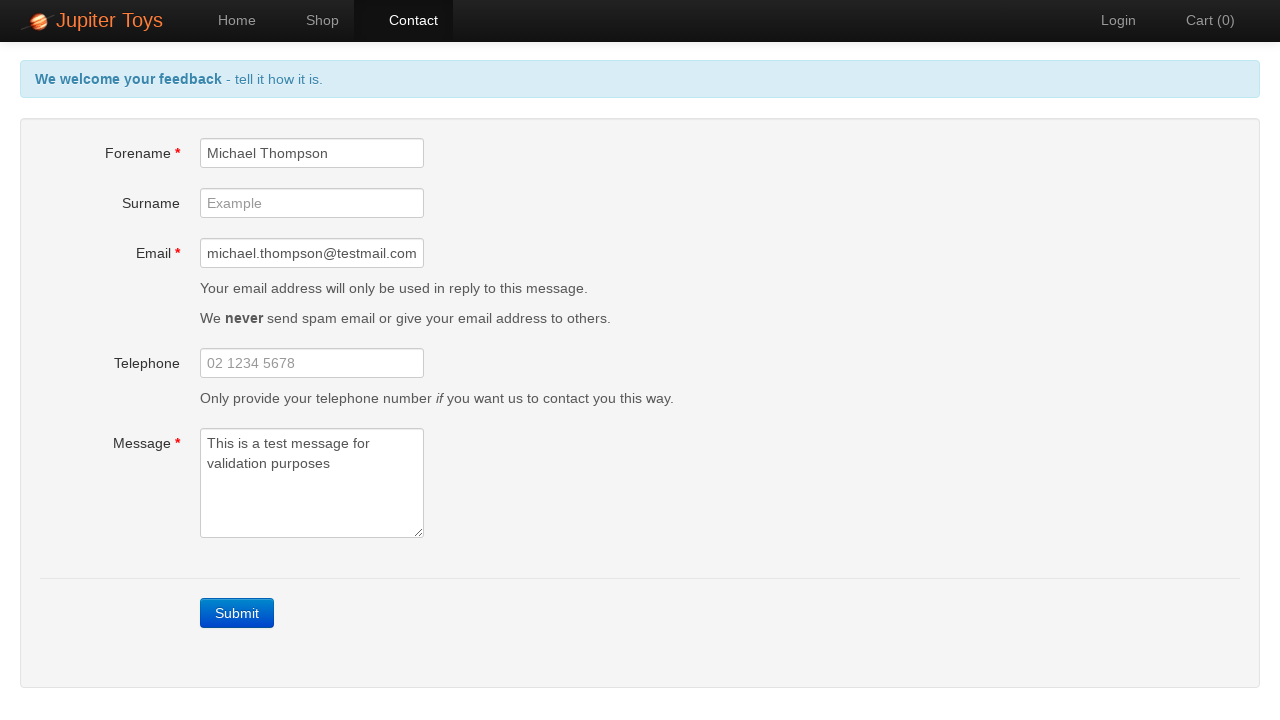

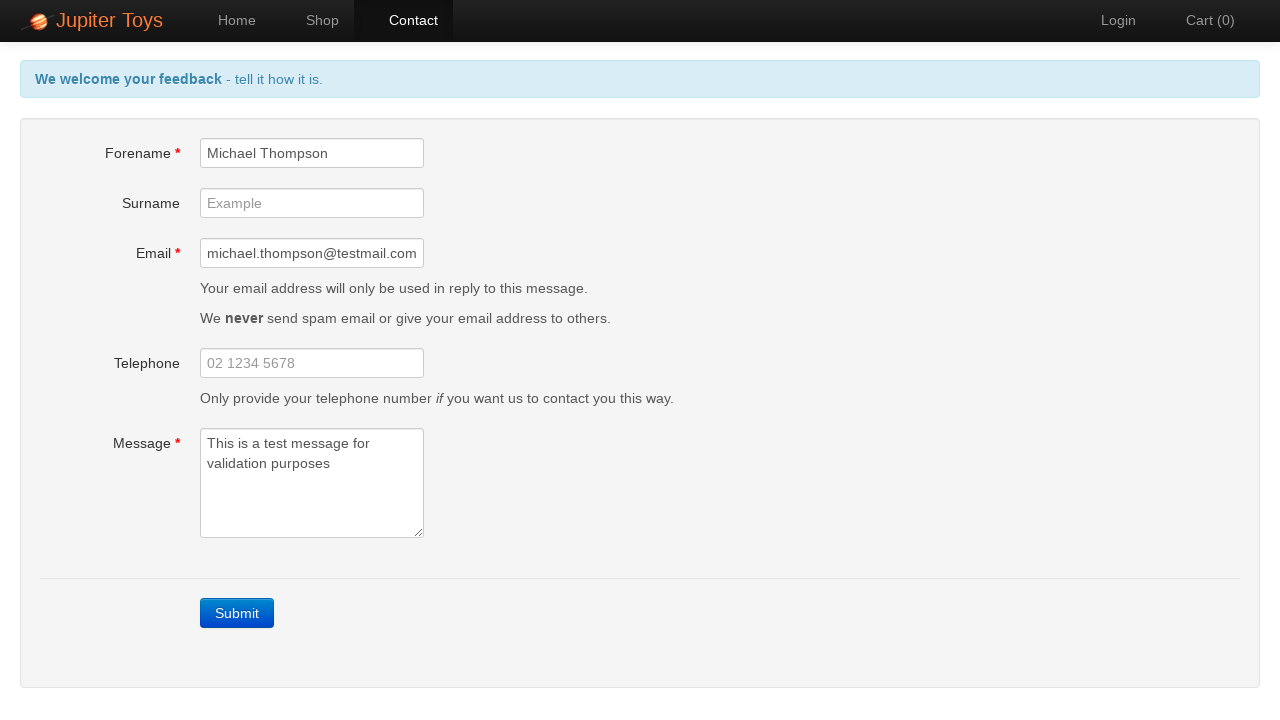